Tests XPath locator by finding an input field and entering text

Starting URL: http://antoniotrindade.com.br/treinoautomacao/localizandovalorestable.html

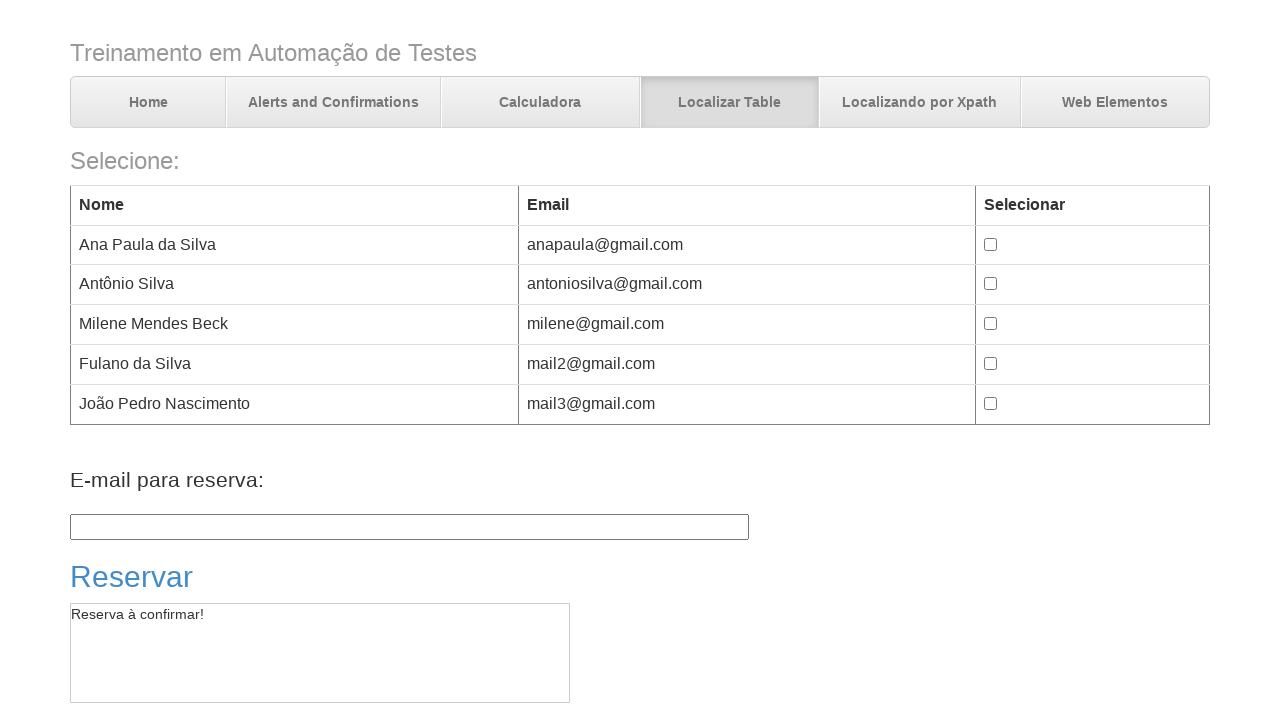

Navigated to test page for XPath locator testing
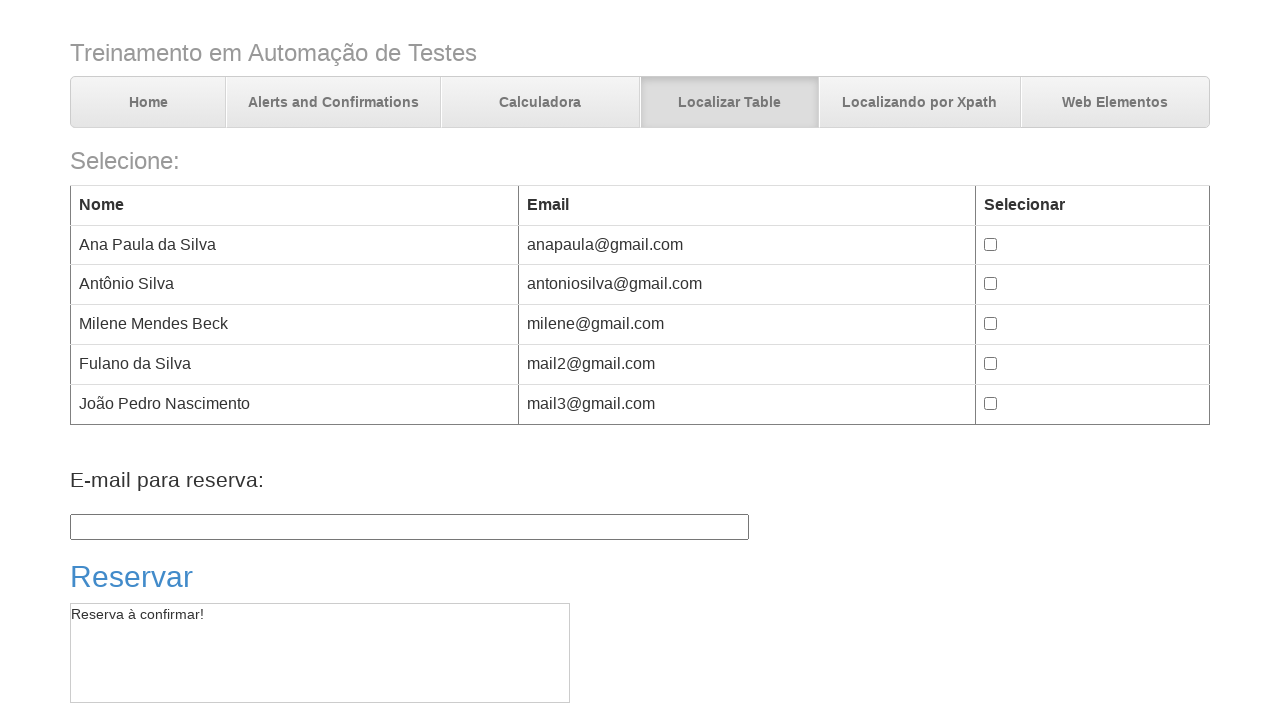

Filled input field with XPath '//input[@id='txt01']' with text 'Reservado' on //input[@id='txt01']
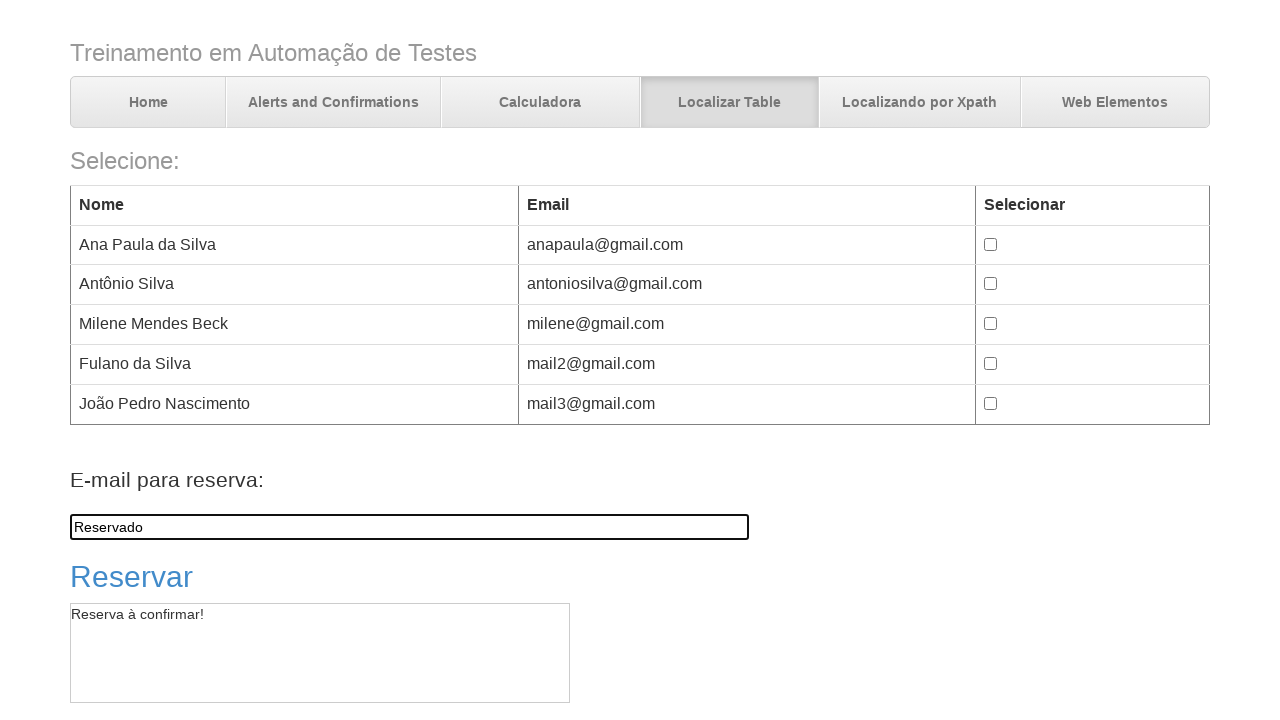

Verified that input field contains 'Reservado'
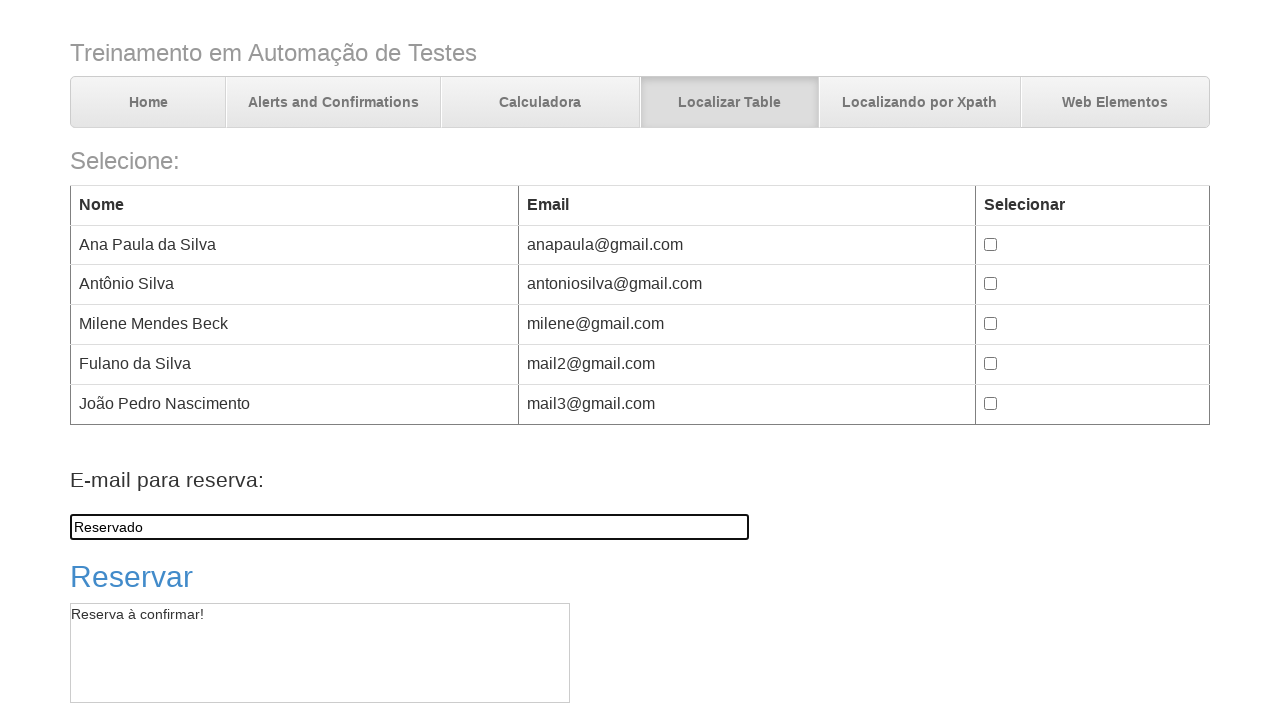

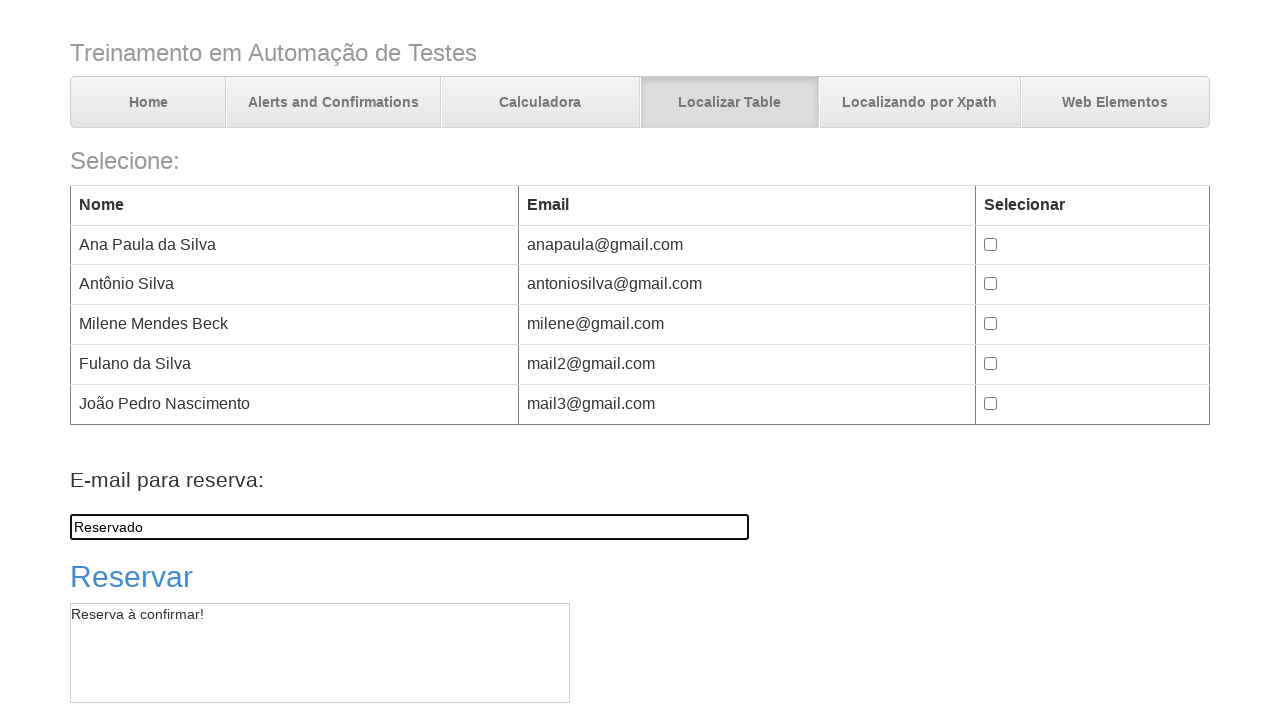